Tests hover interaction on a button and verifies that the button's background color changes on hover

Starting URL: https://thefreerangetester.github.io/sandbox-automation-testing/

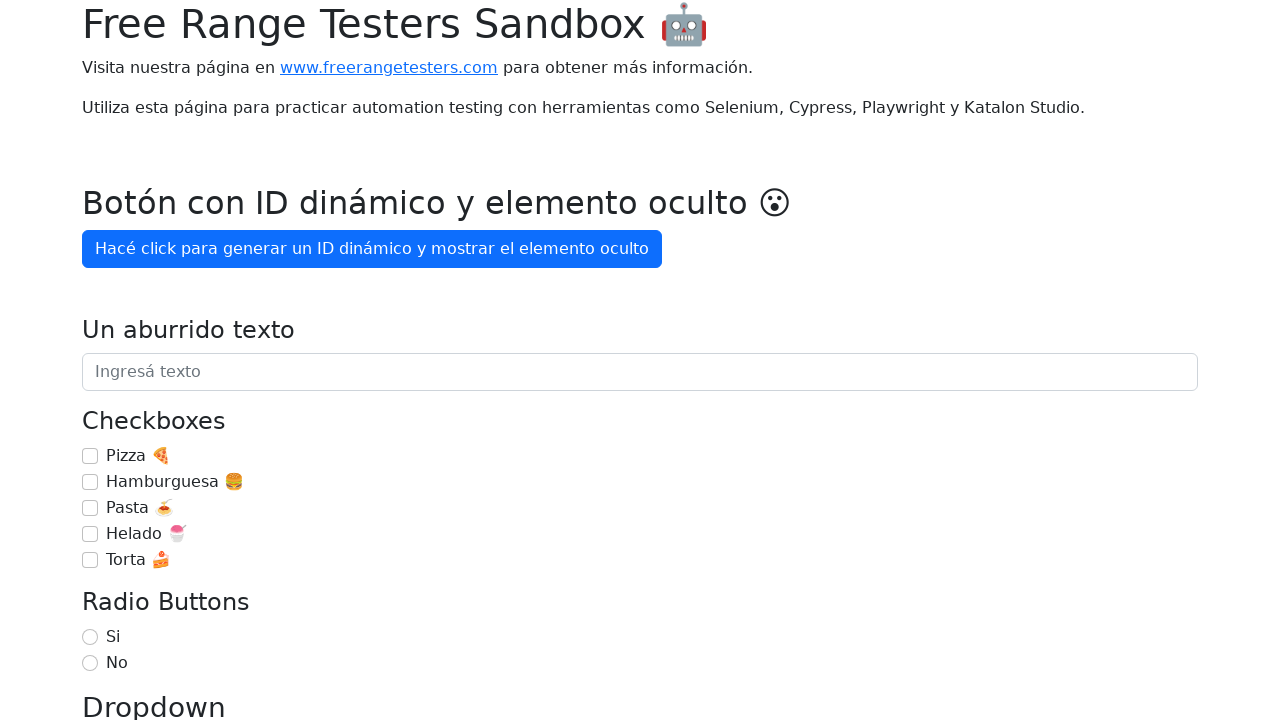

Waited for button element to be present
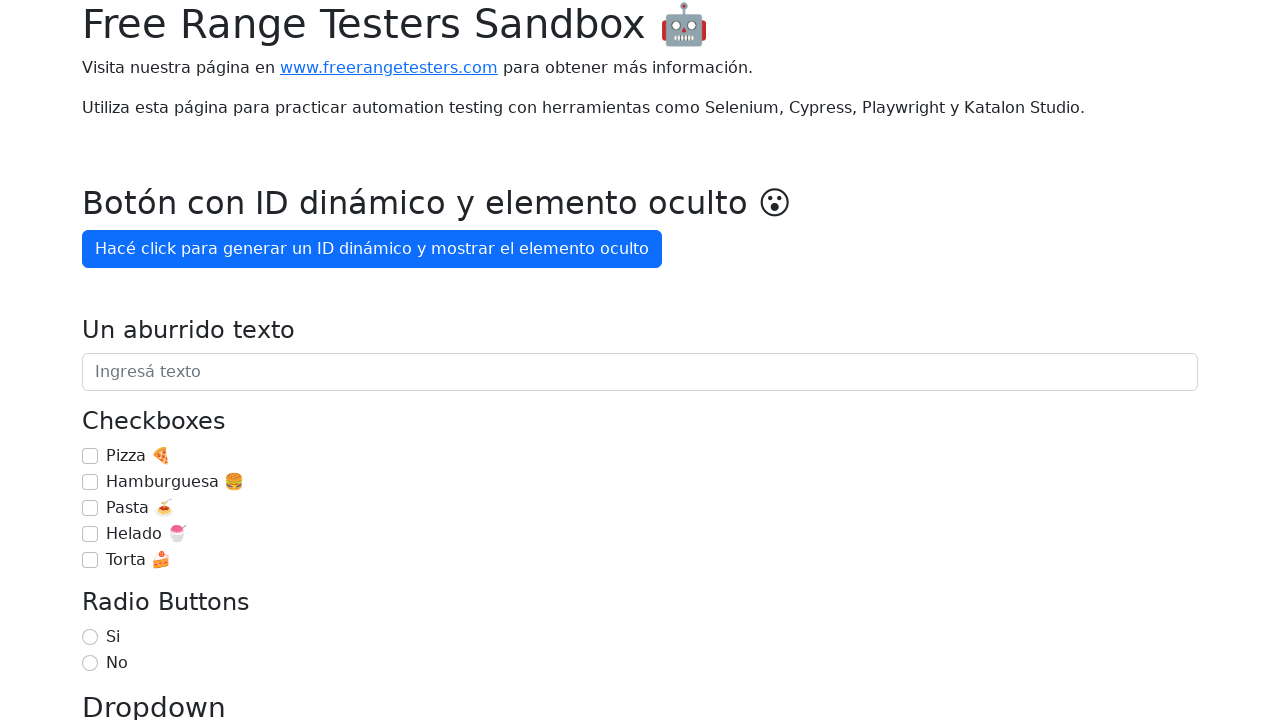

Retrieved button background color before hover
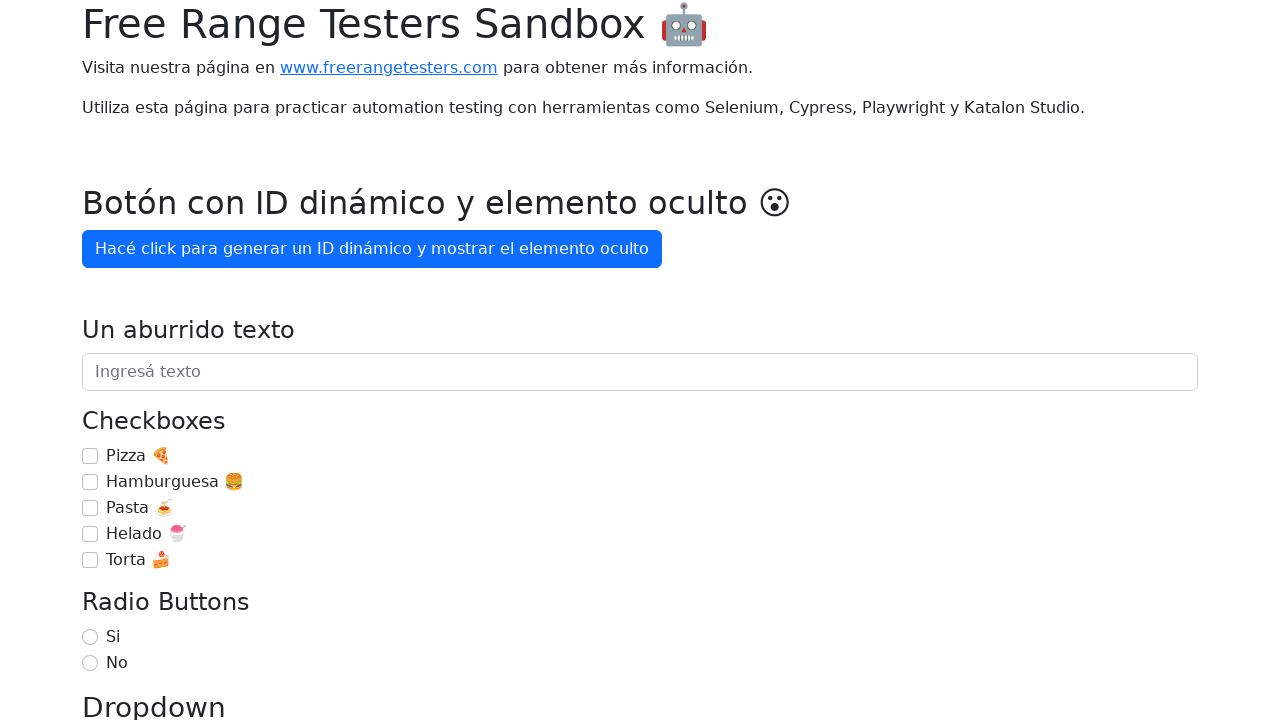

Hovered over the button
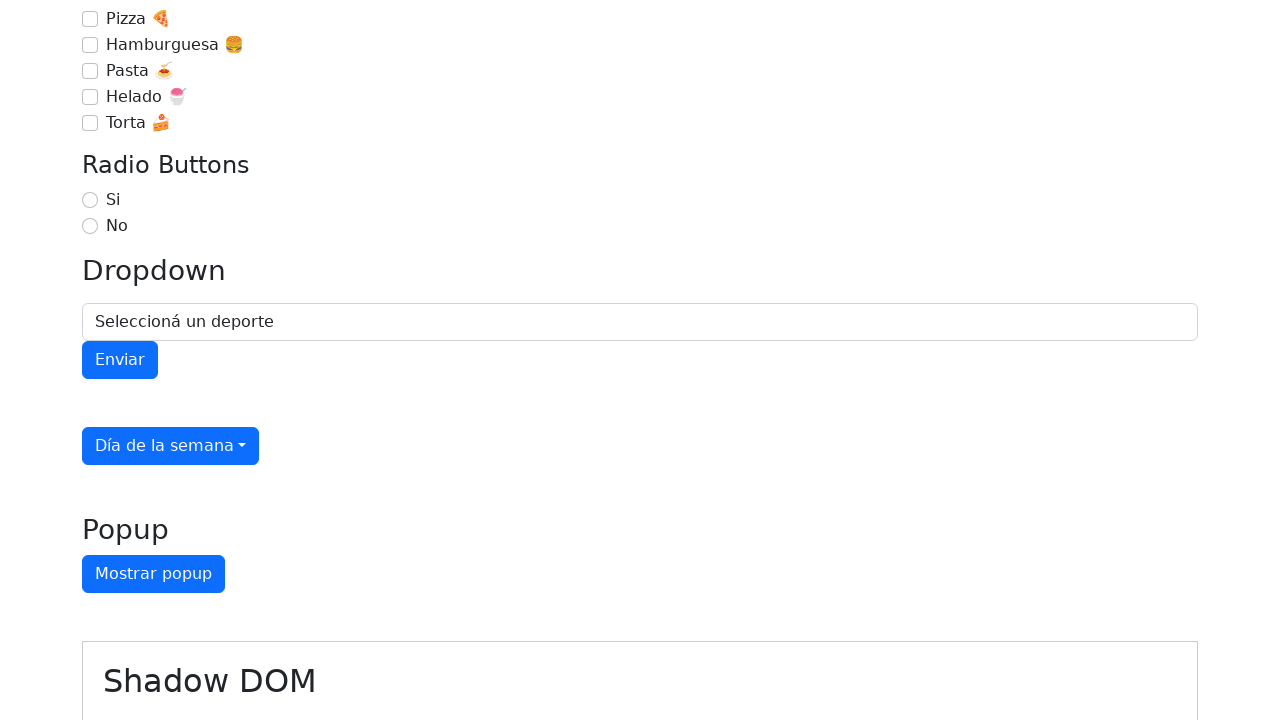

Waited 500ms for hover effect to apply
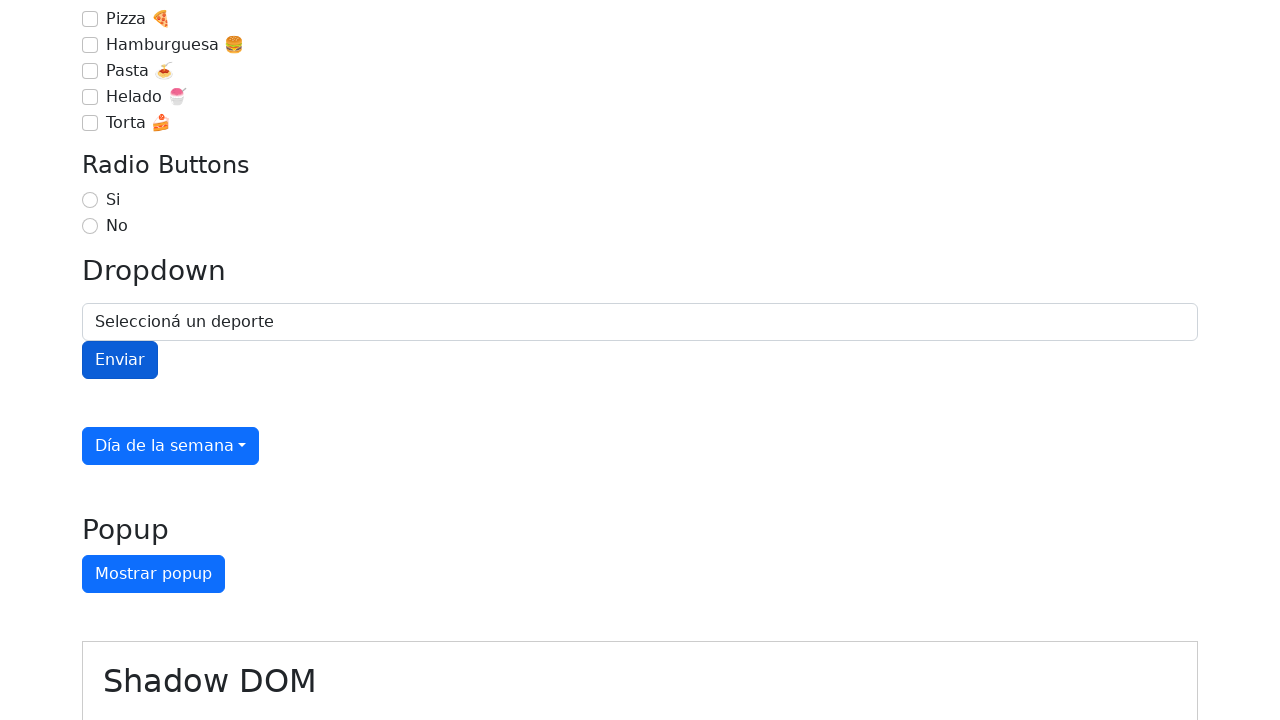

Retrieved button background color after hover
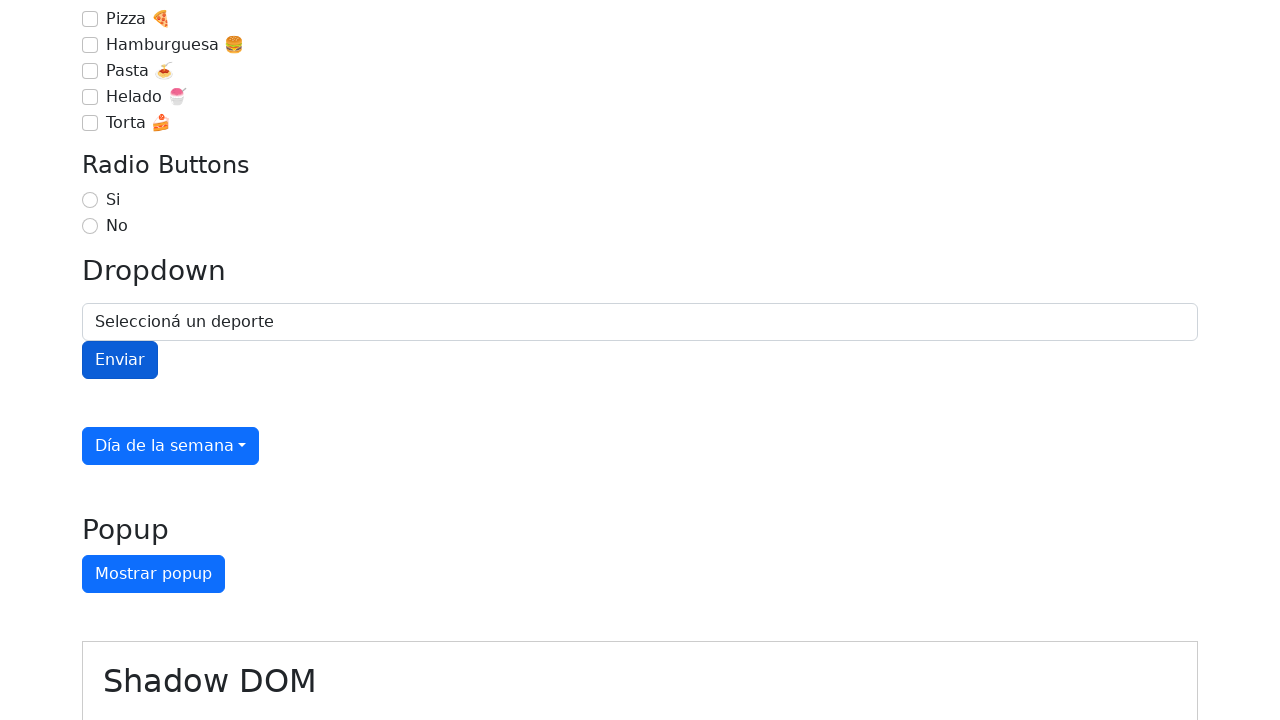

Verified button background color changed on hover
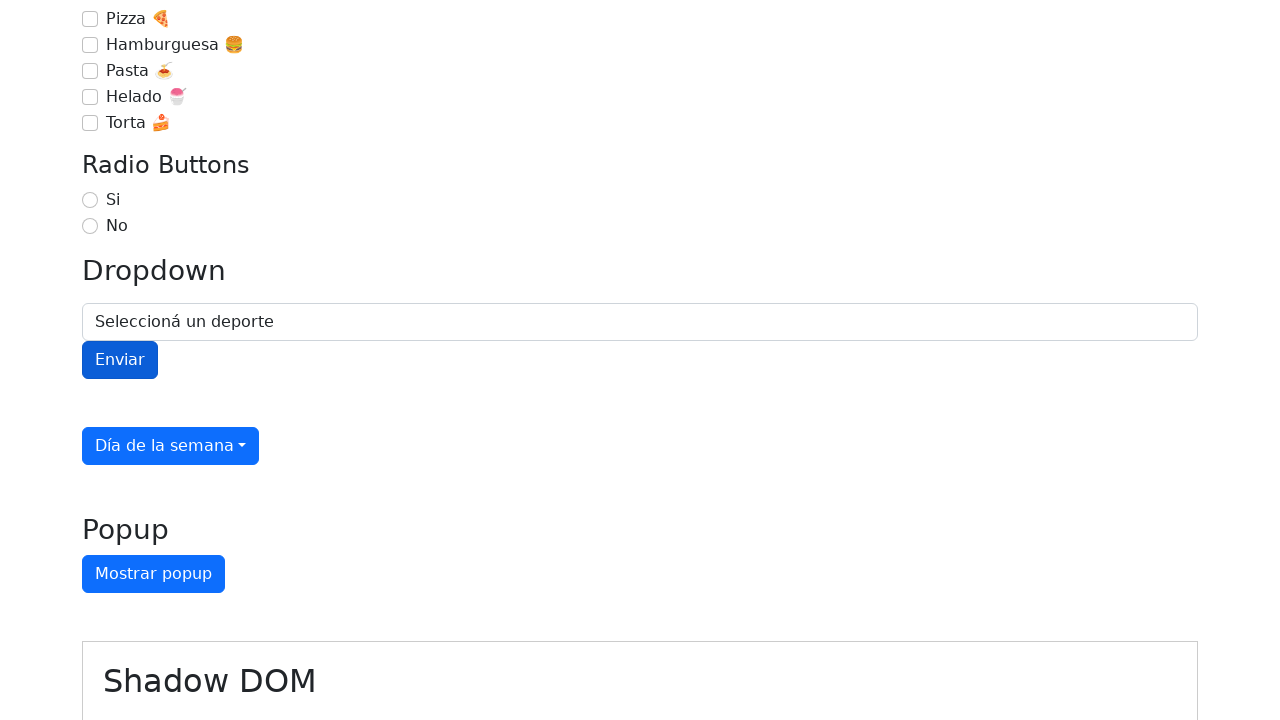

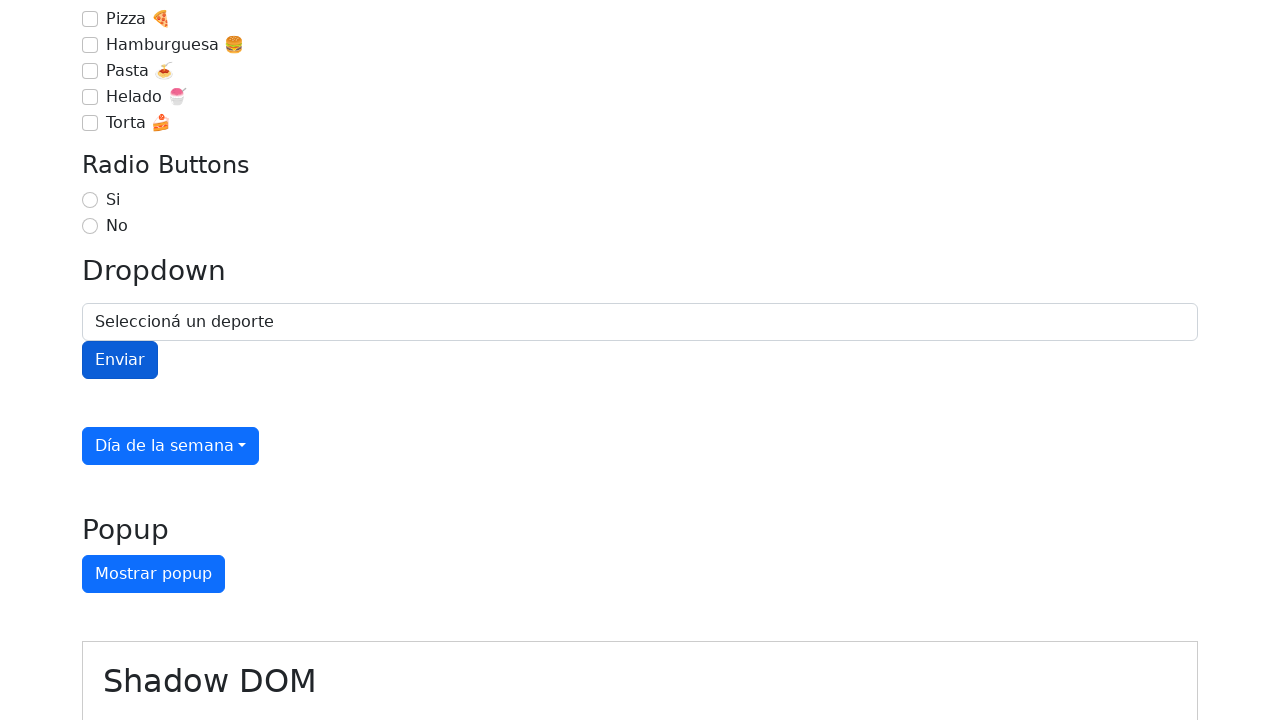